Opens the Harrow Council government website, maximizes the browser window, and retrieves the page title to verify the page loaded correctly.

Starting URL: https://www.harrow.gov.uk/

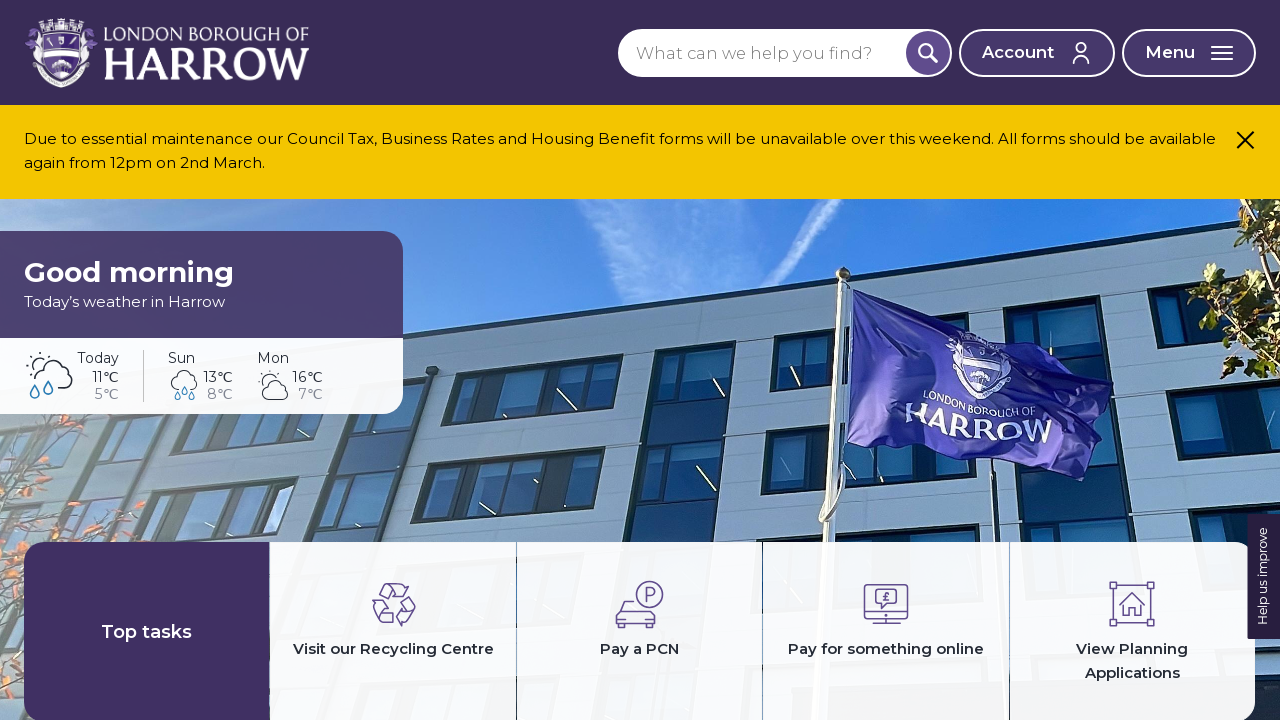

Set browser viewport to 1920x1080
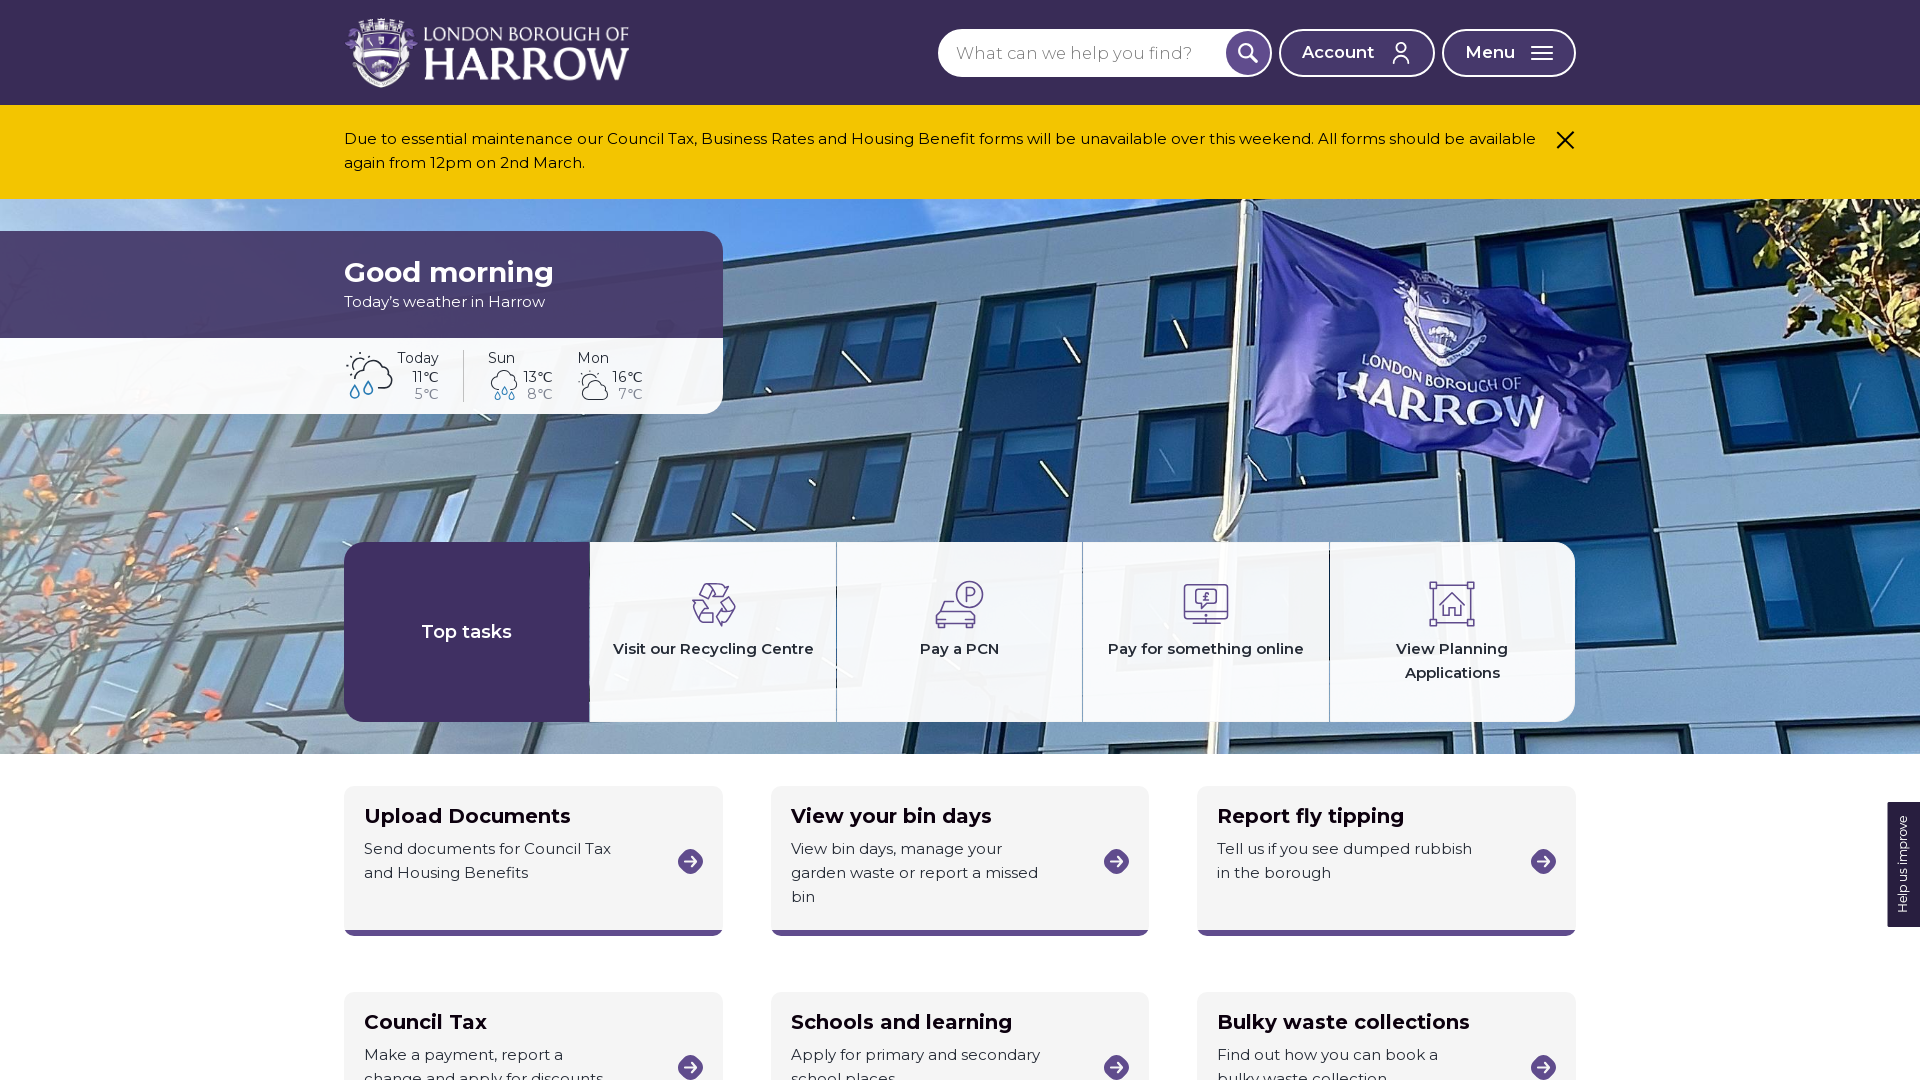

Page loaded - domcontentloaded event fired
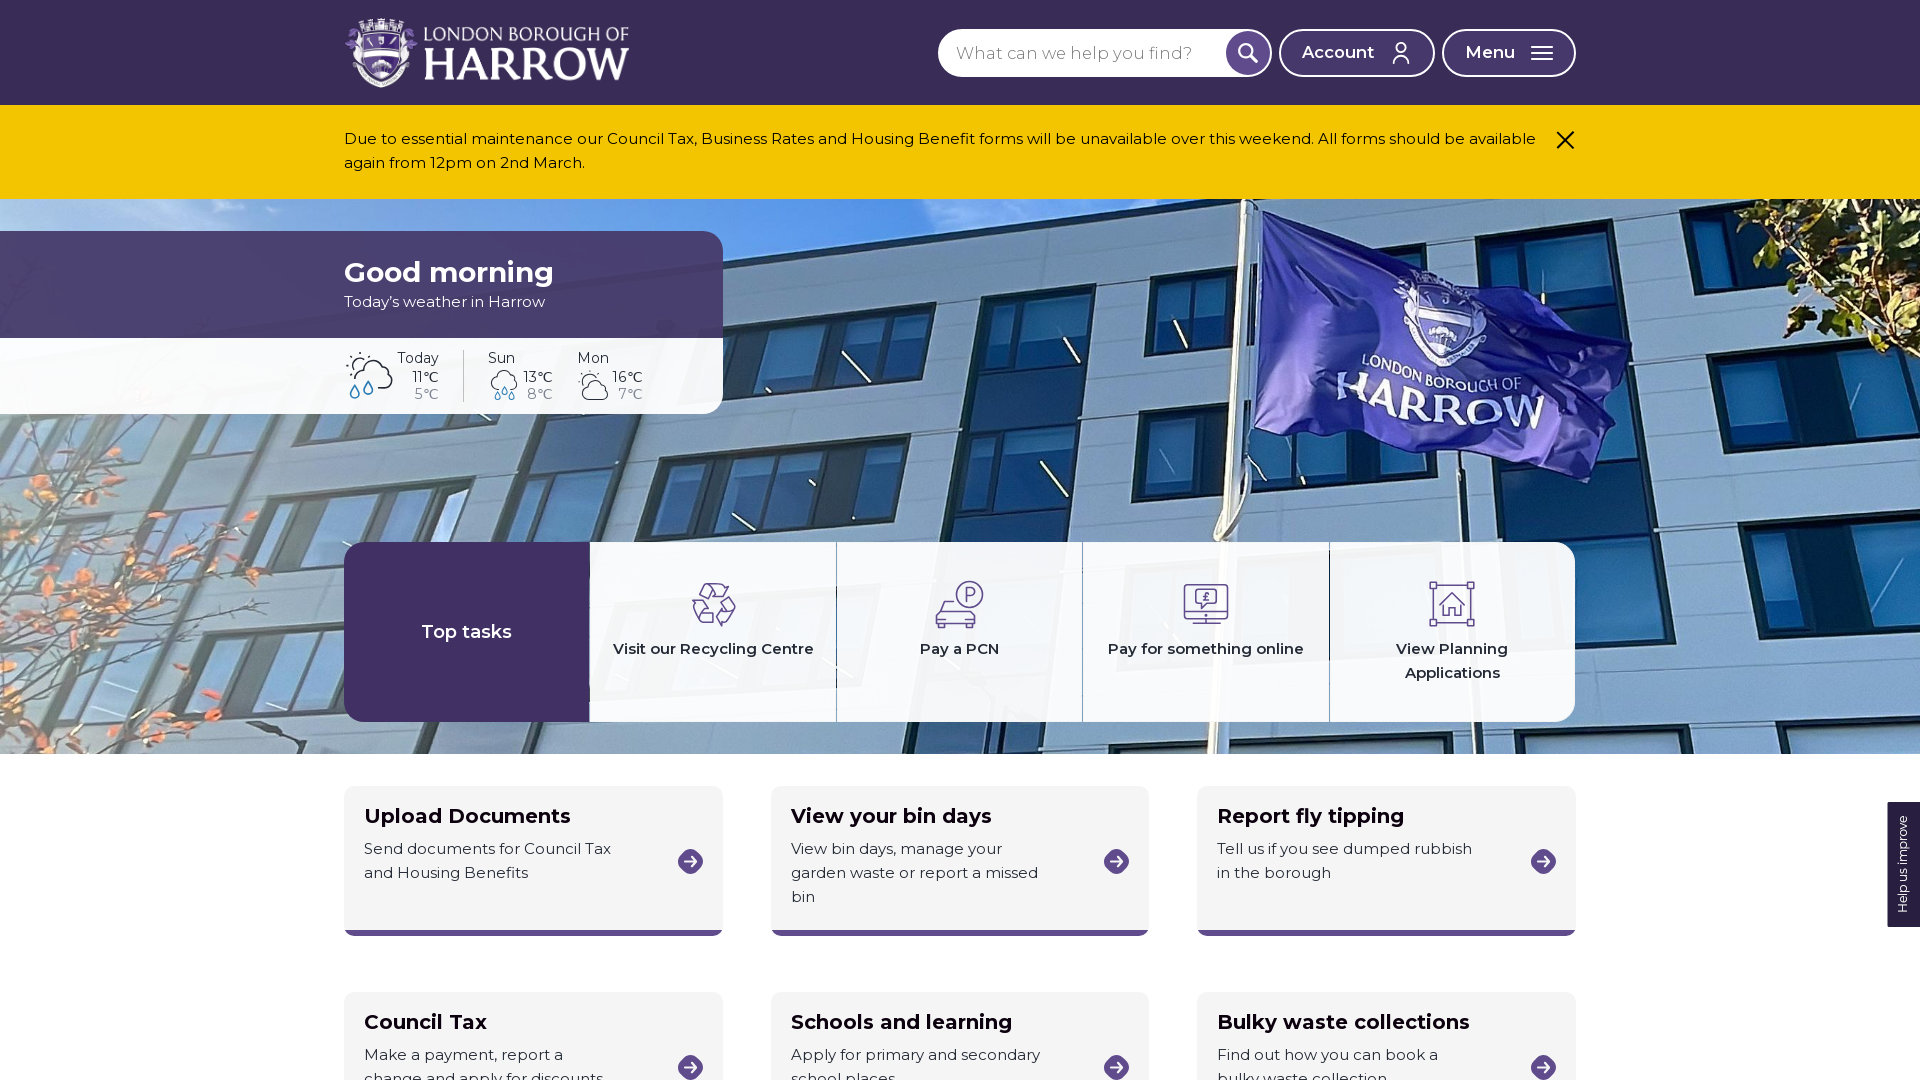

Retrieved page title: Home – London Borough of Harrow
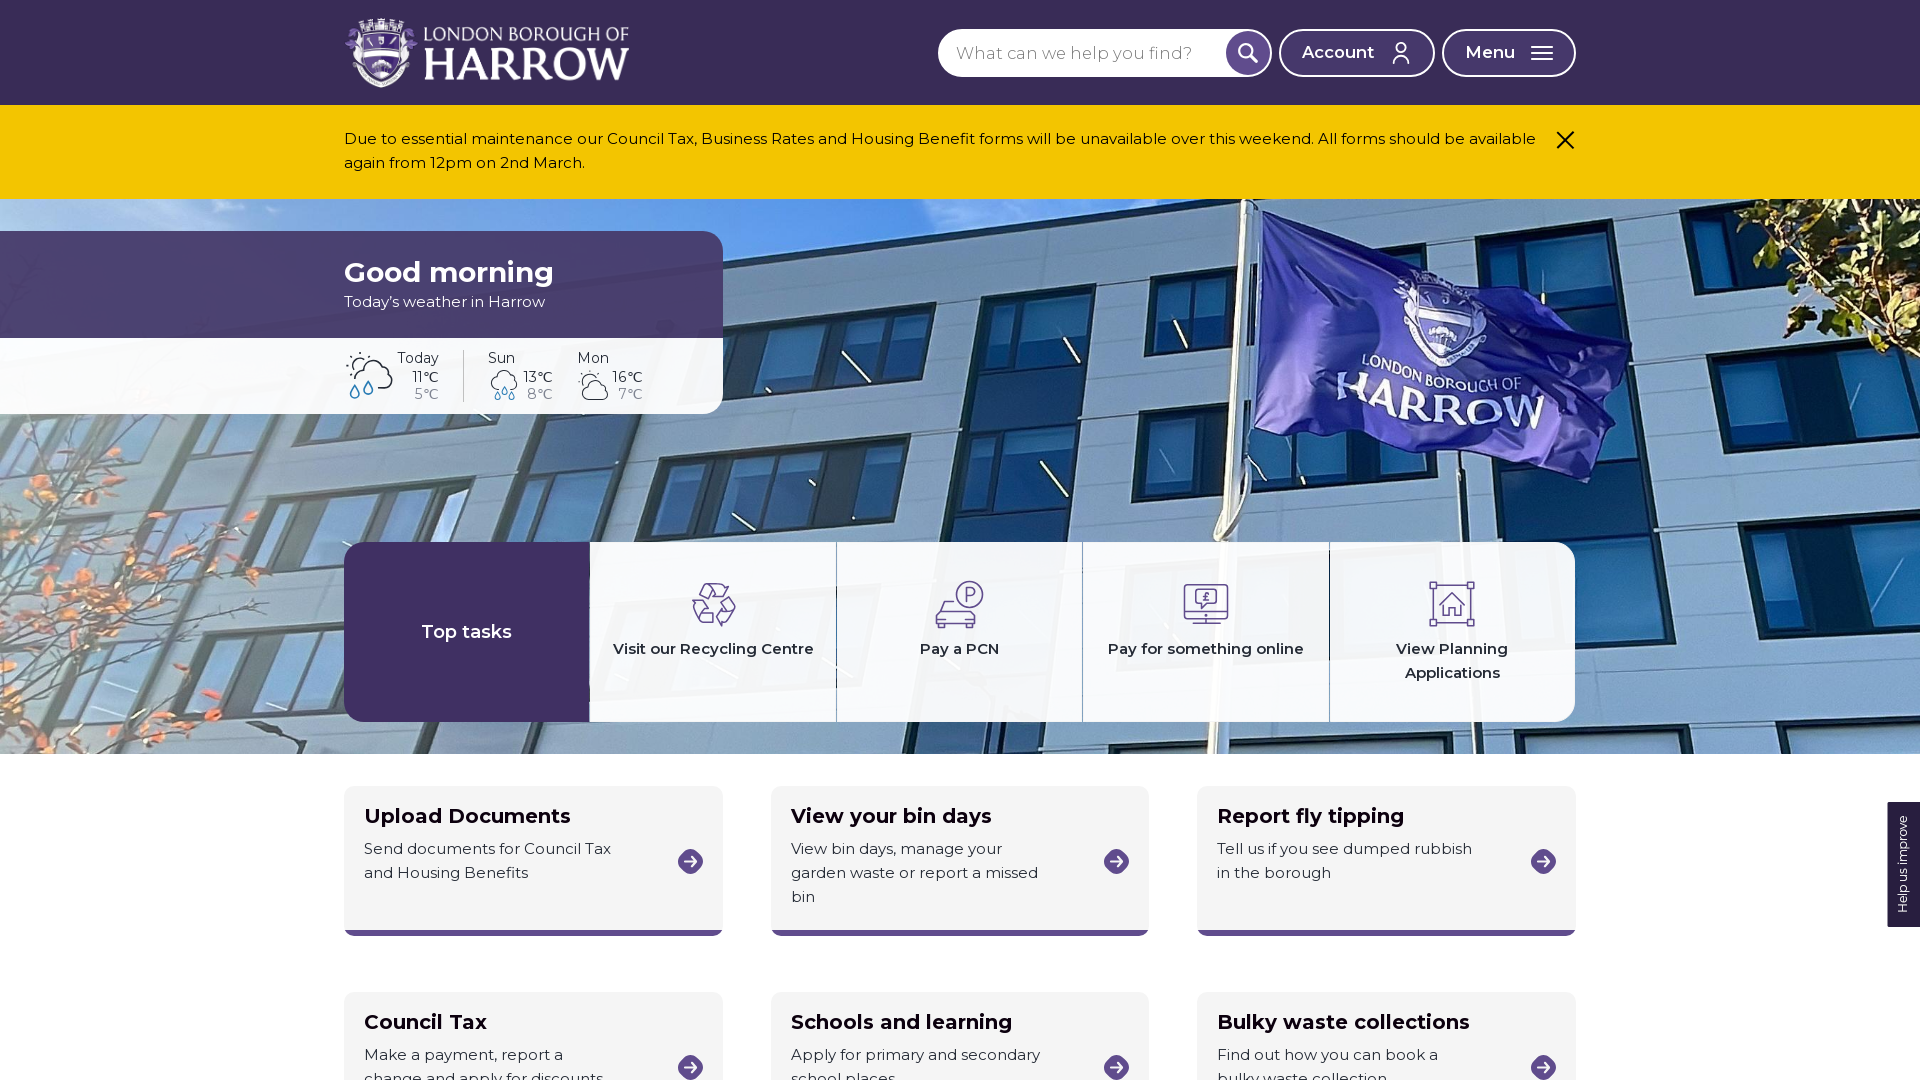

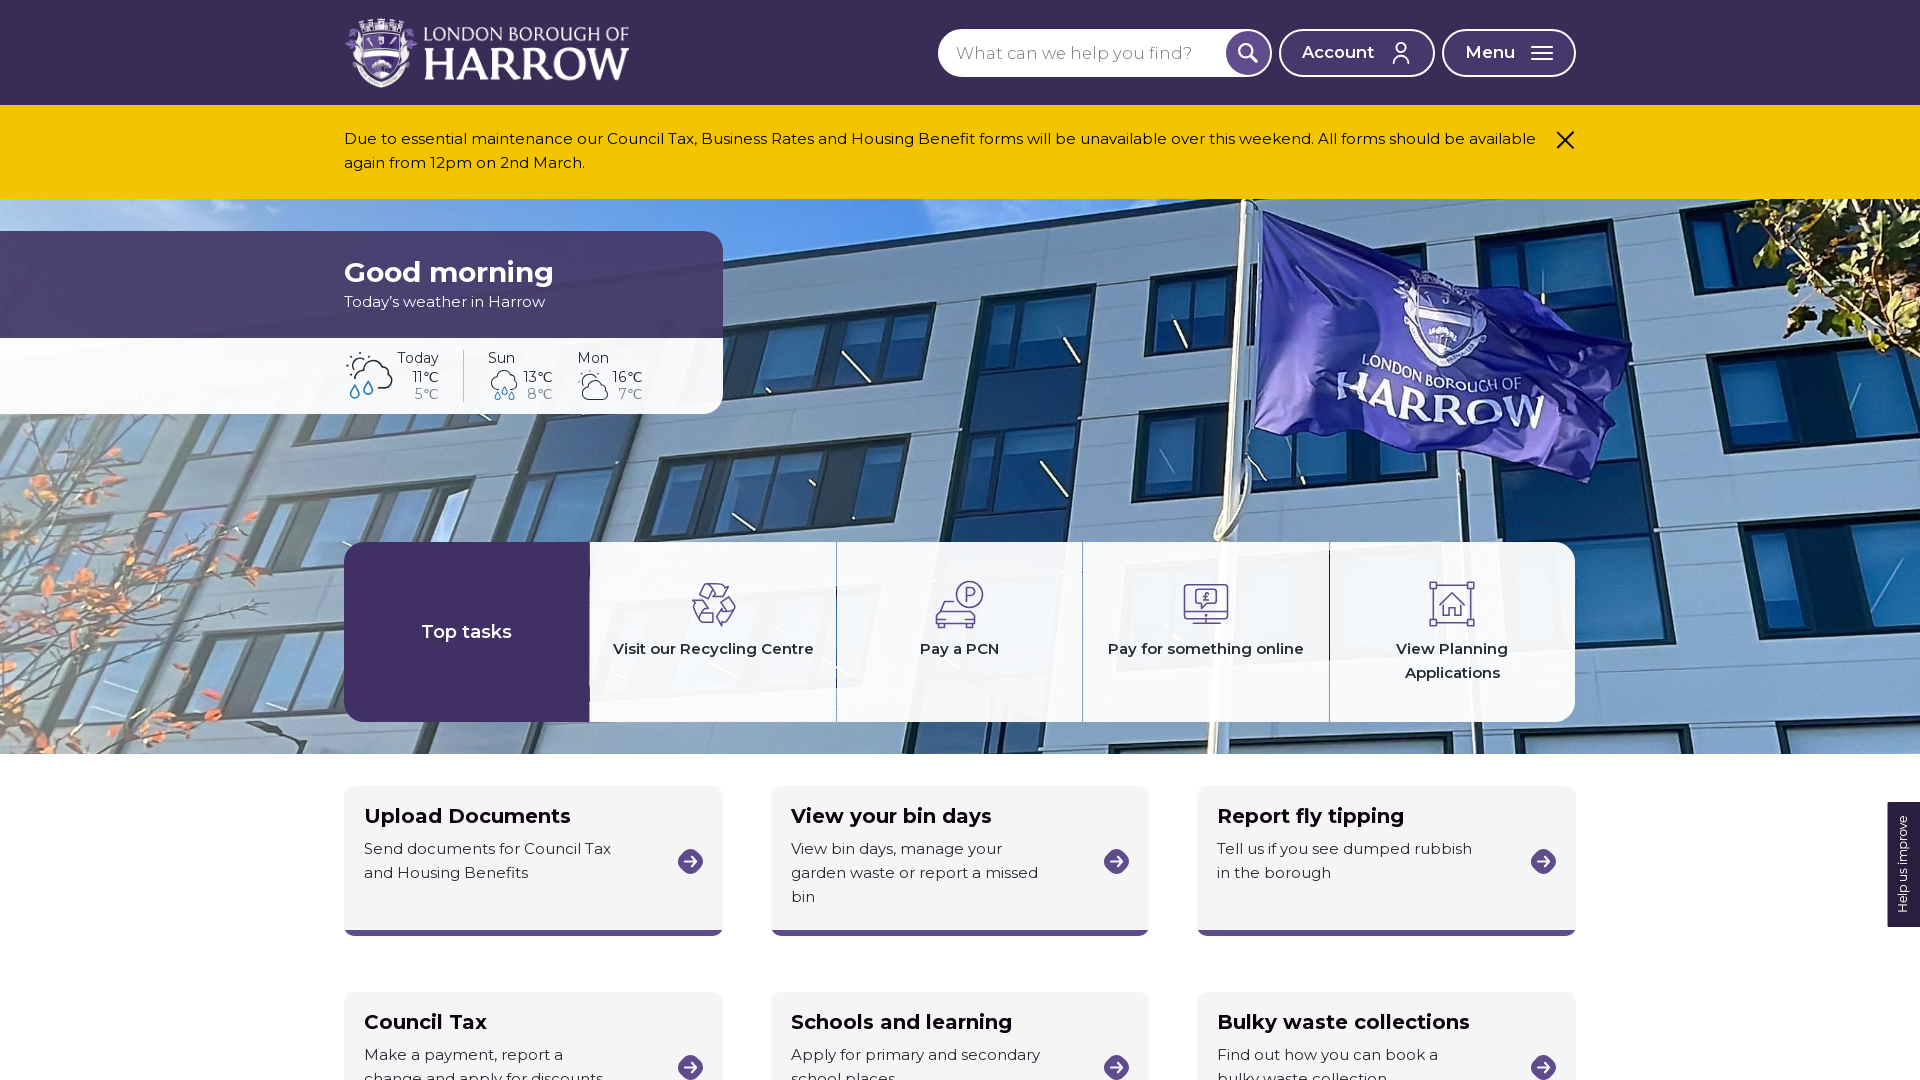